Tests bus timetable search by entering source and destination locations

Starting URL: http://mis.mptransport.org/MPLogin/eSewa/NewTimeTableReport.aspx

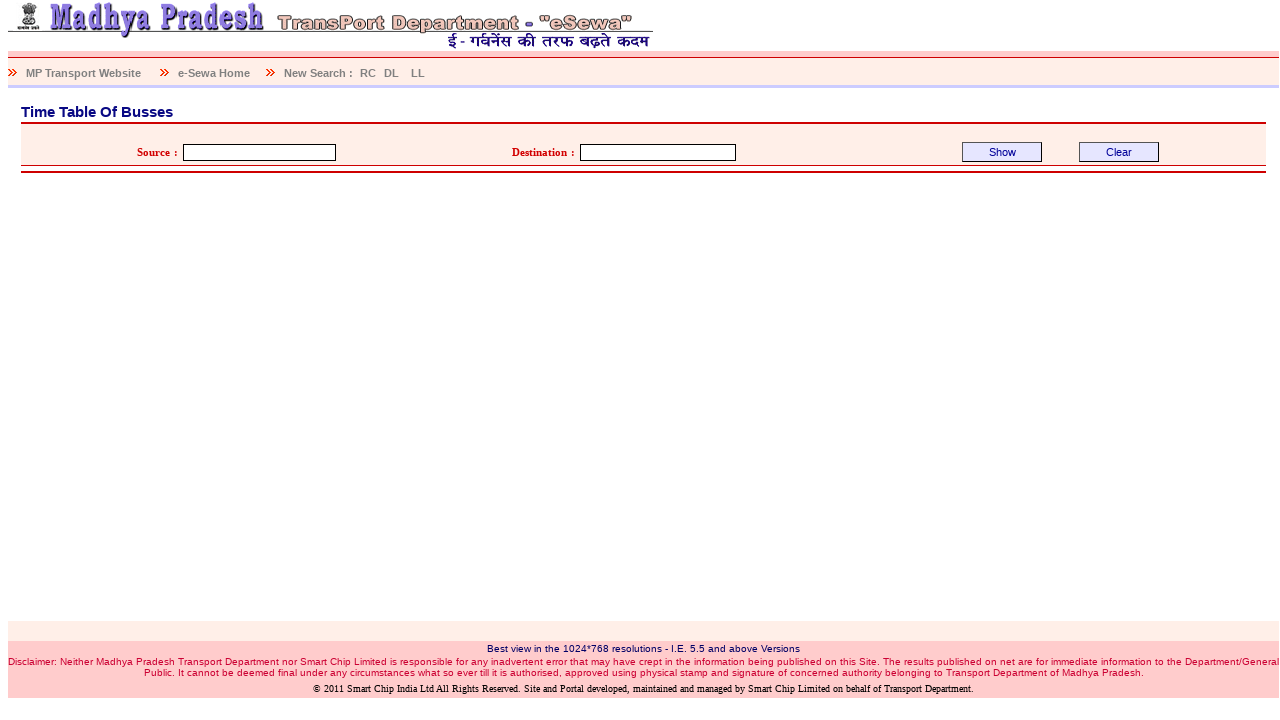

Filled source location field with 'Bhopal' on #ctl00_ContentPlaceHolder1_txtsource
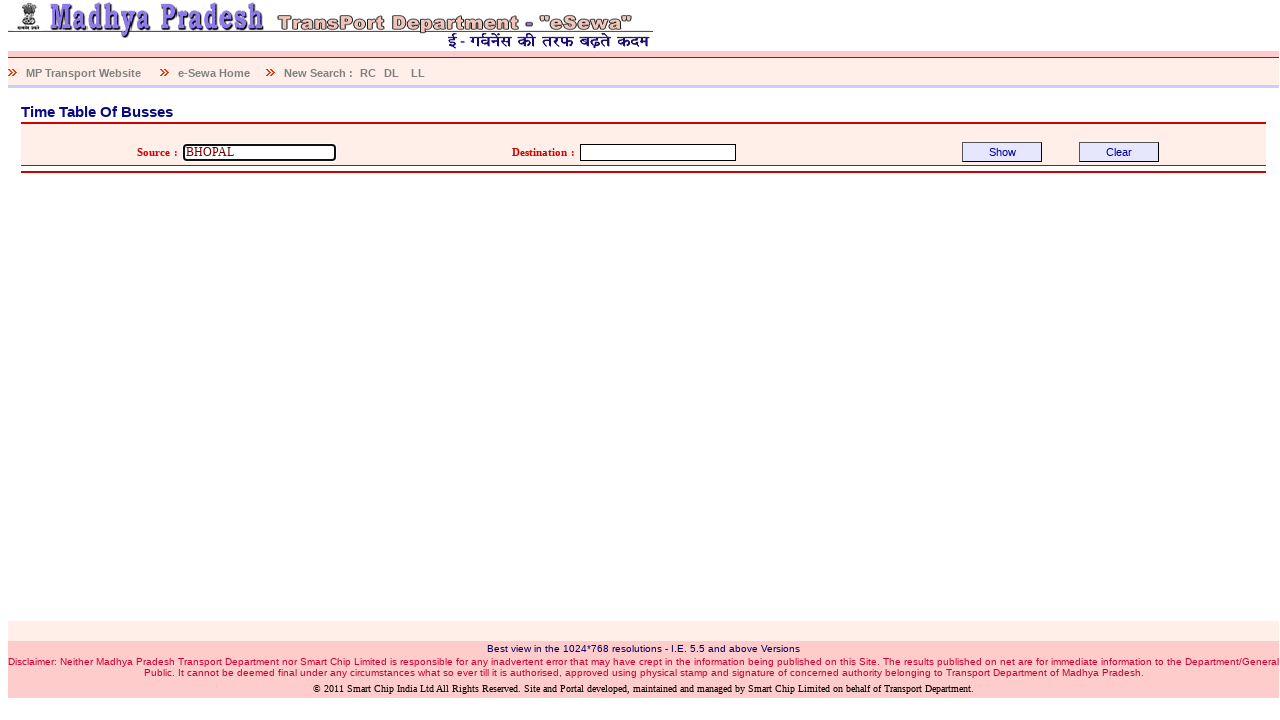

Filled destination location field with 'Indore' on #ctl00_ContentPlaceHolder1_txtdest
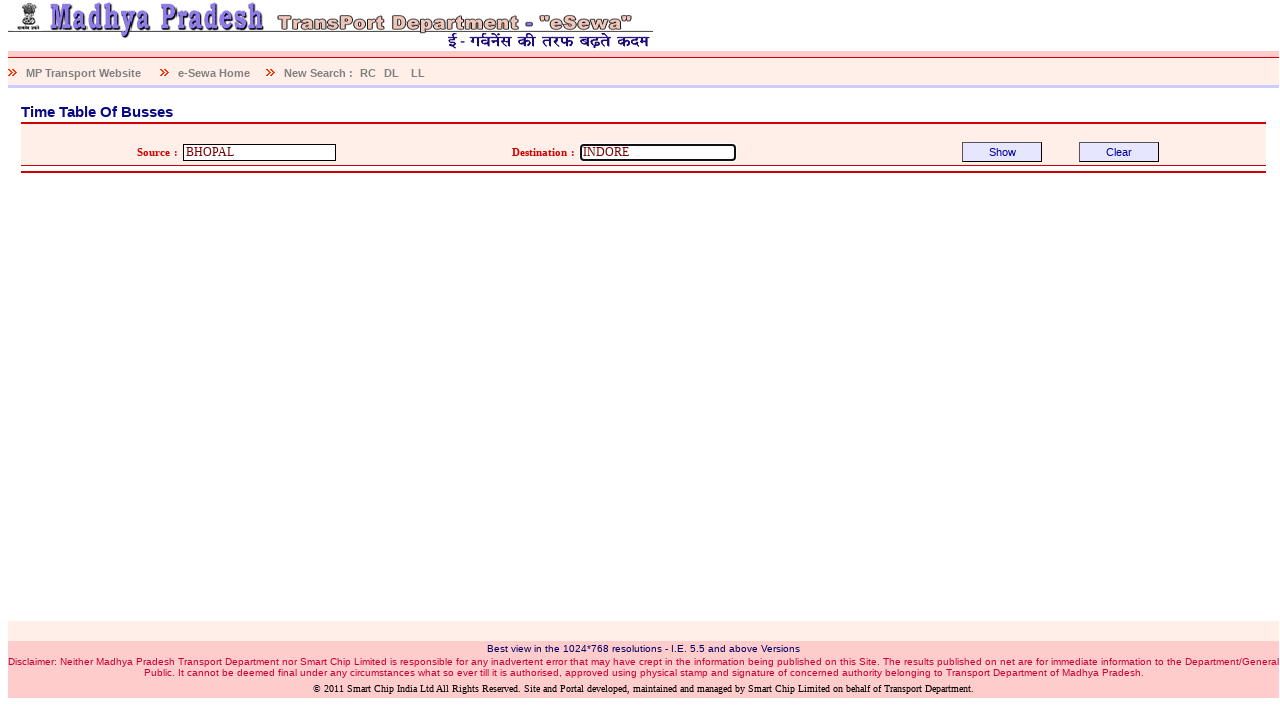

Clicked show button to search bus timetable at (1002, 152) on #ctl00_ContentPlaceHolder1_btnShow
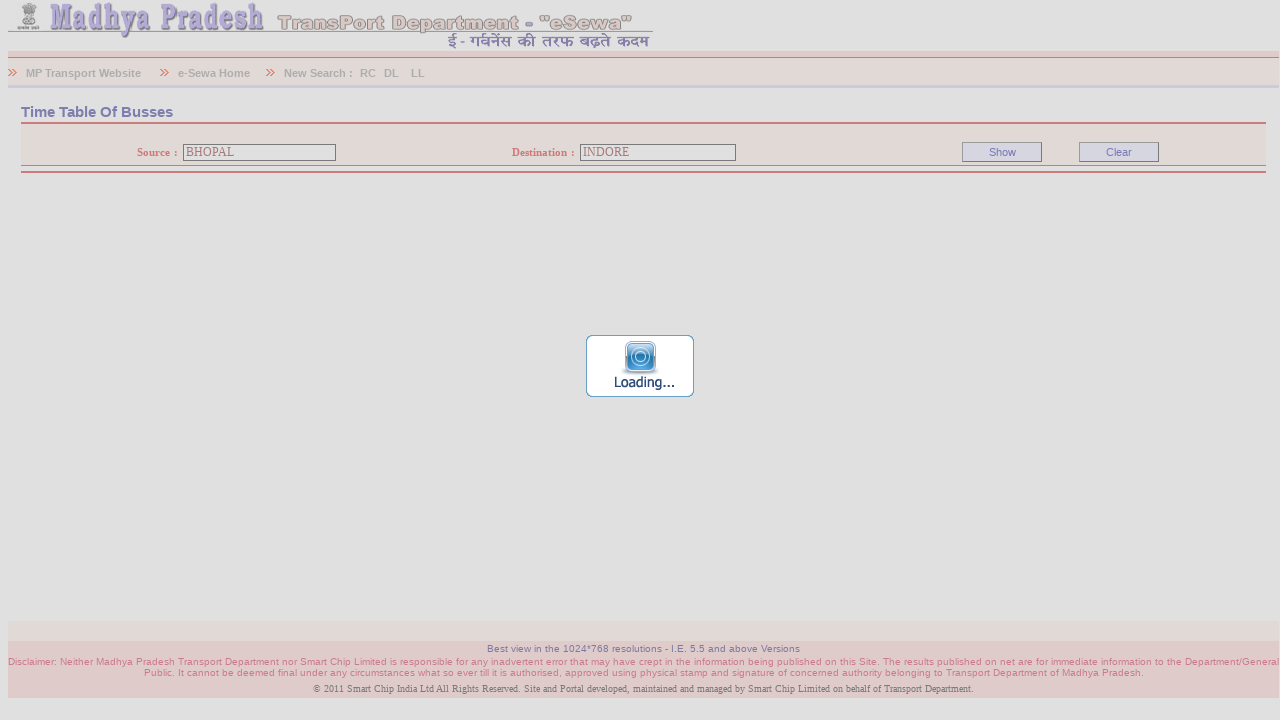

Loading progress modal disappeared
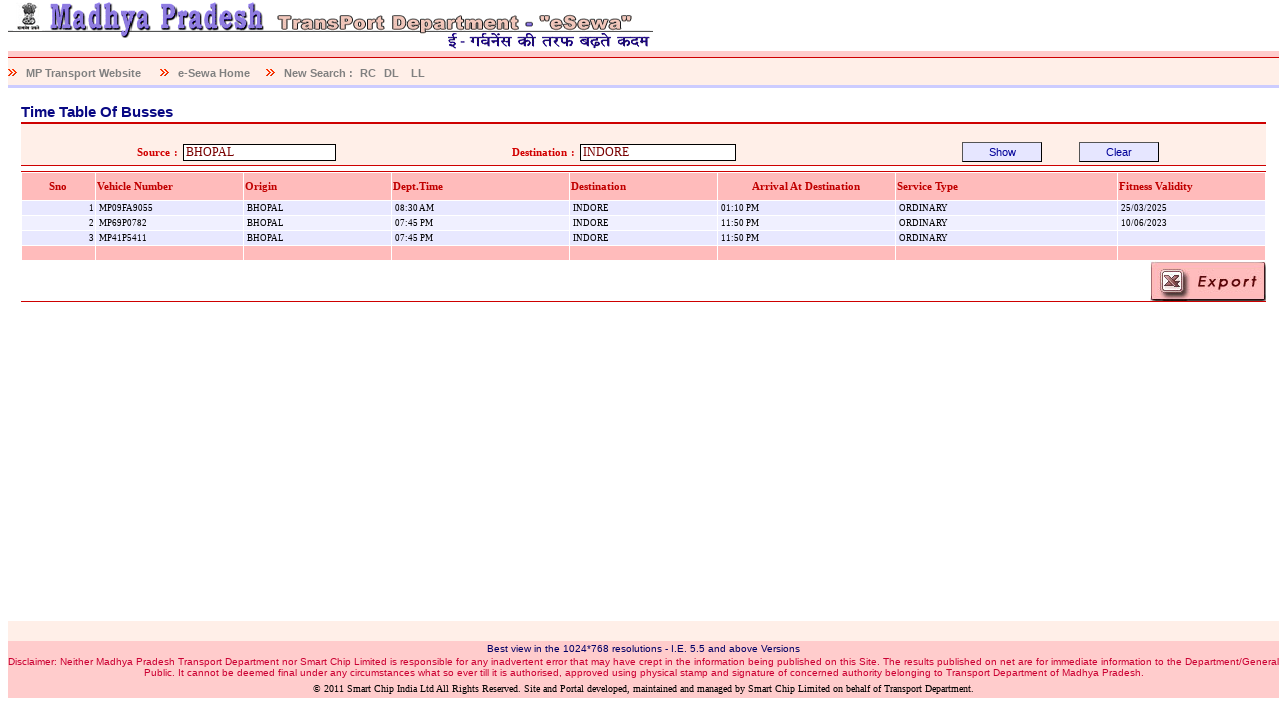

Bus timetable results table loaded successfully
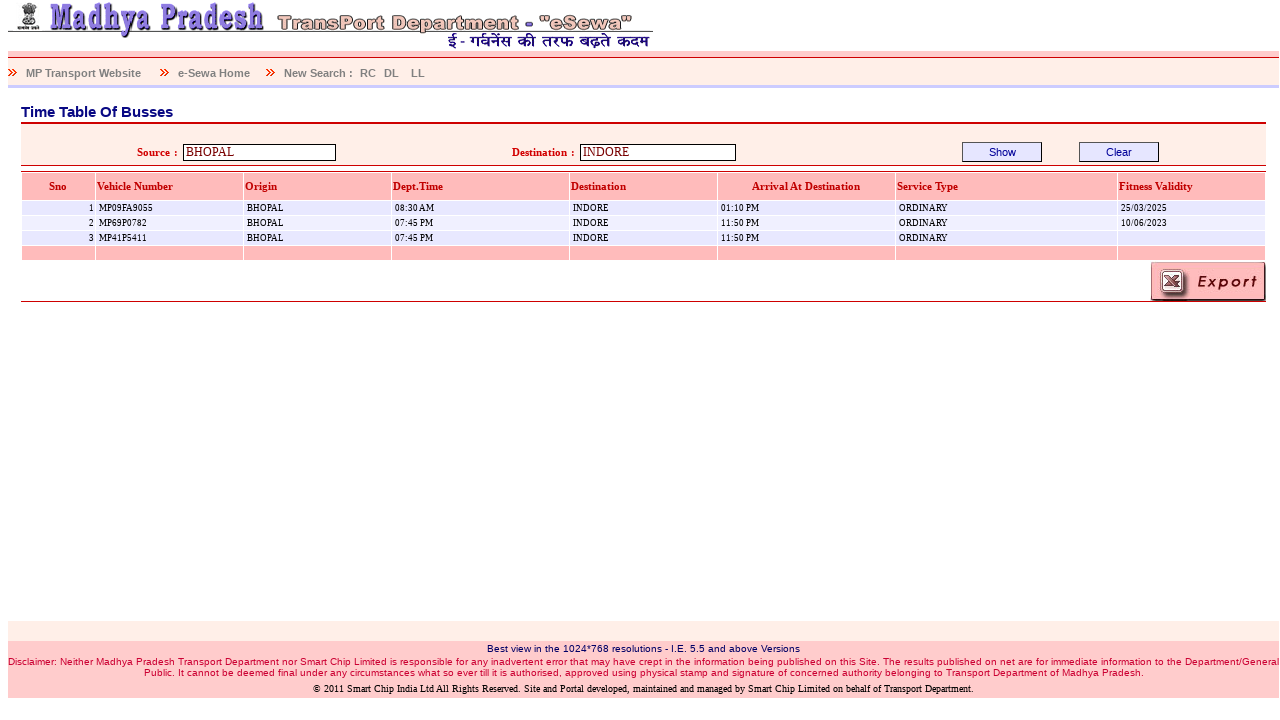

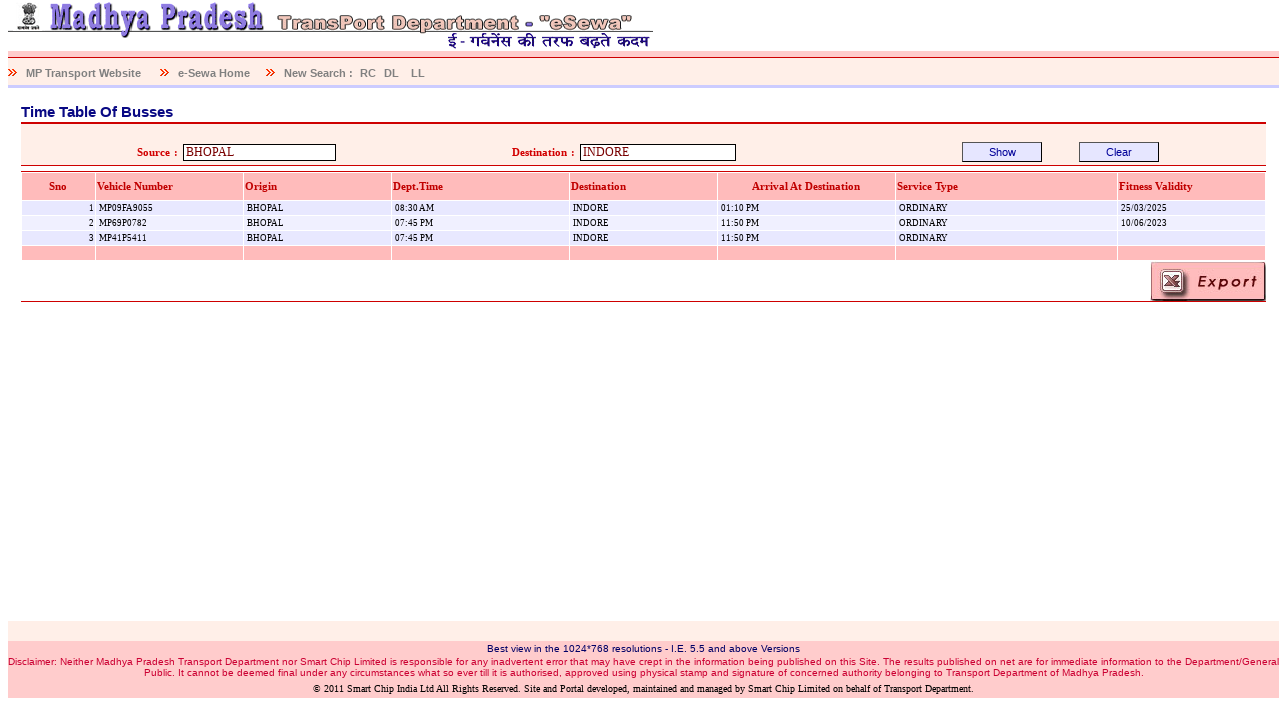